Navigates to the index page and clicks the 'I don't have Spotify' button to skip login

Starting URL: https://rushlet.github.io/ci301_data-vis/website/index.html

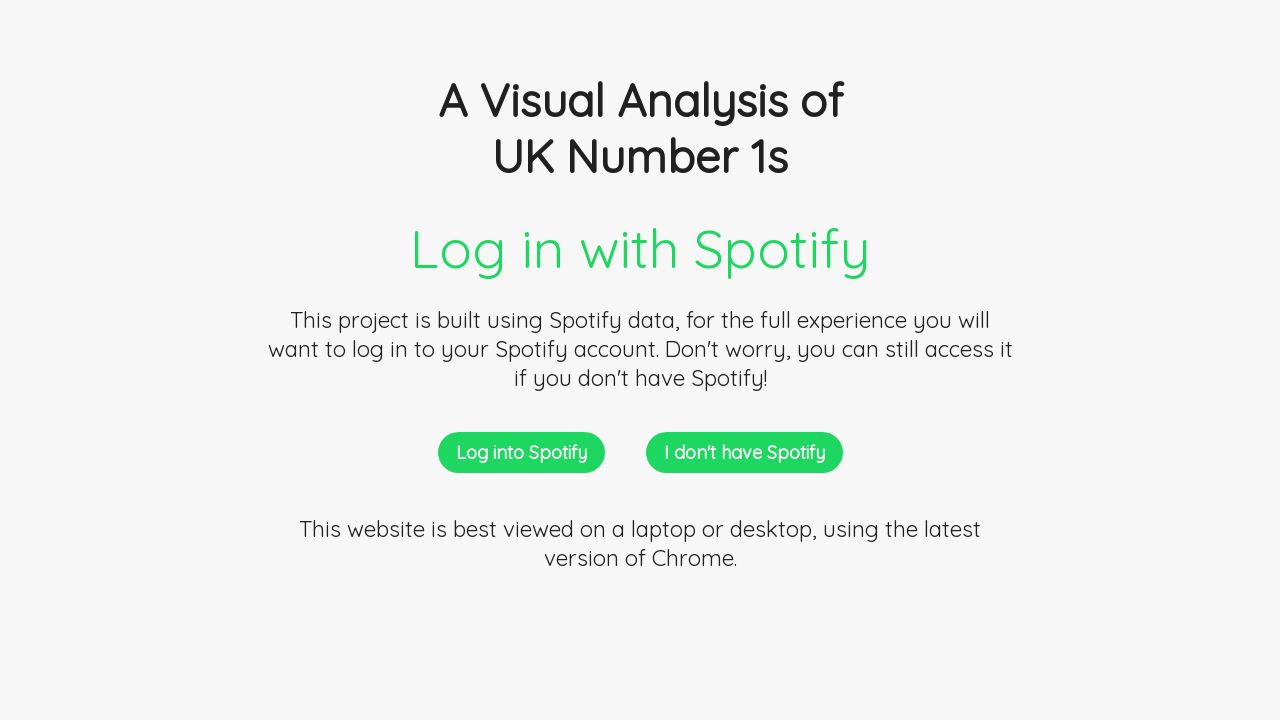

Navigated to index page
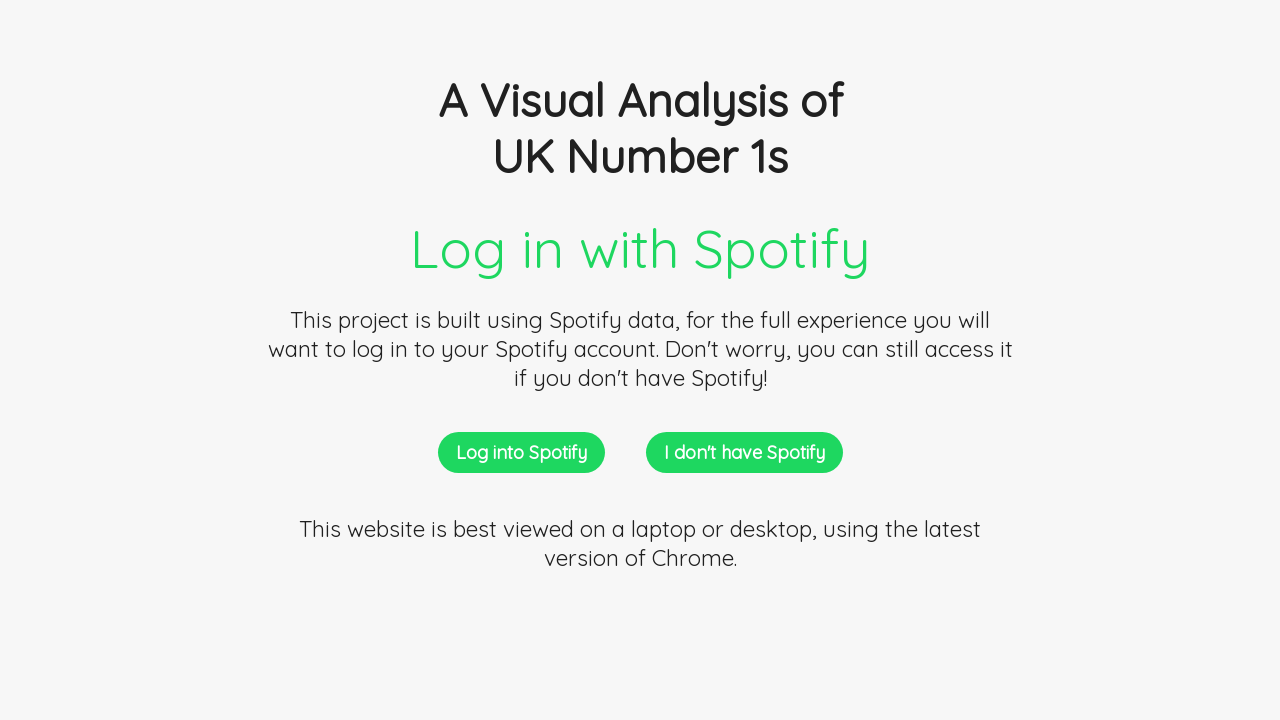

Clicked 'I don't have Spotify' button to skip login at (744, 453) on #skip-log-in
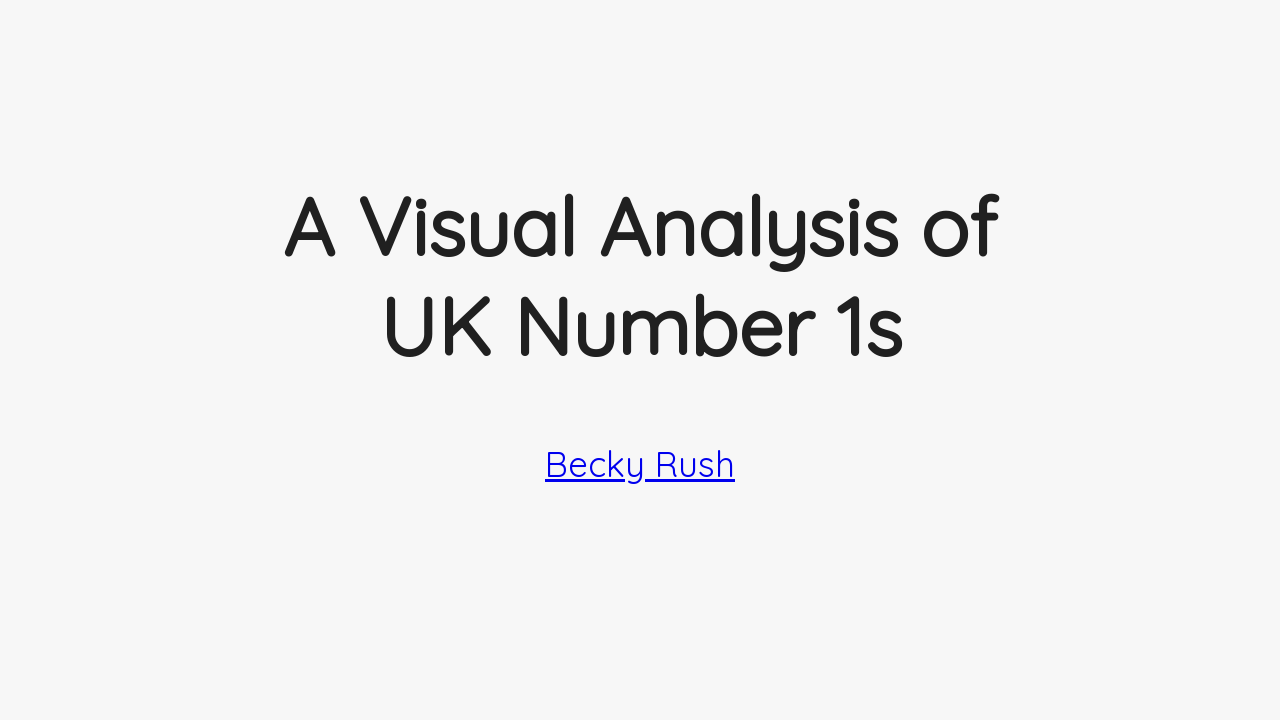

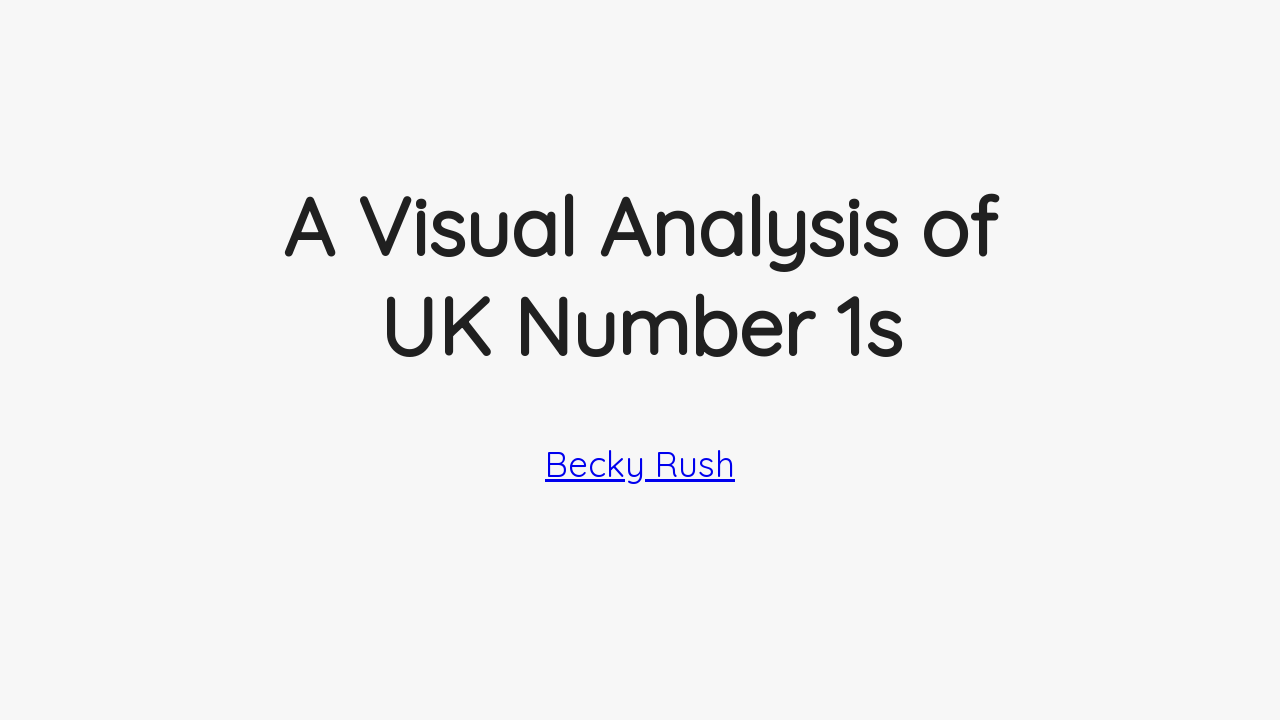